Opens Tesla Model S design page, scrolls to the bottom, and clicks on the locations link in the footer

Starting URL: https://www.tesla.com/fr_fr/models/design

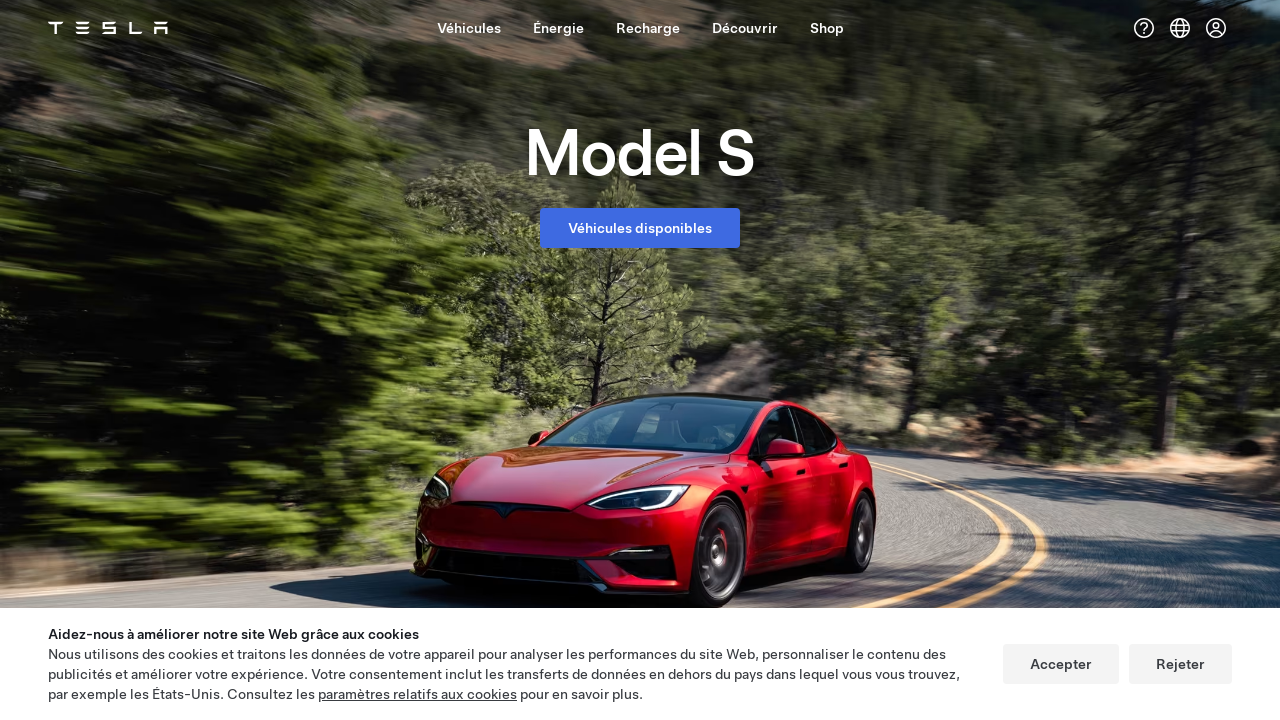

Clicked on page body to focus at (640, 360) on body
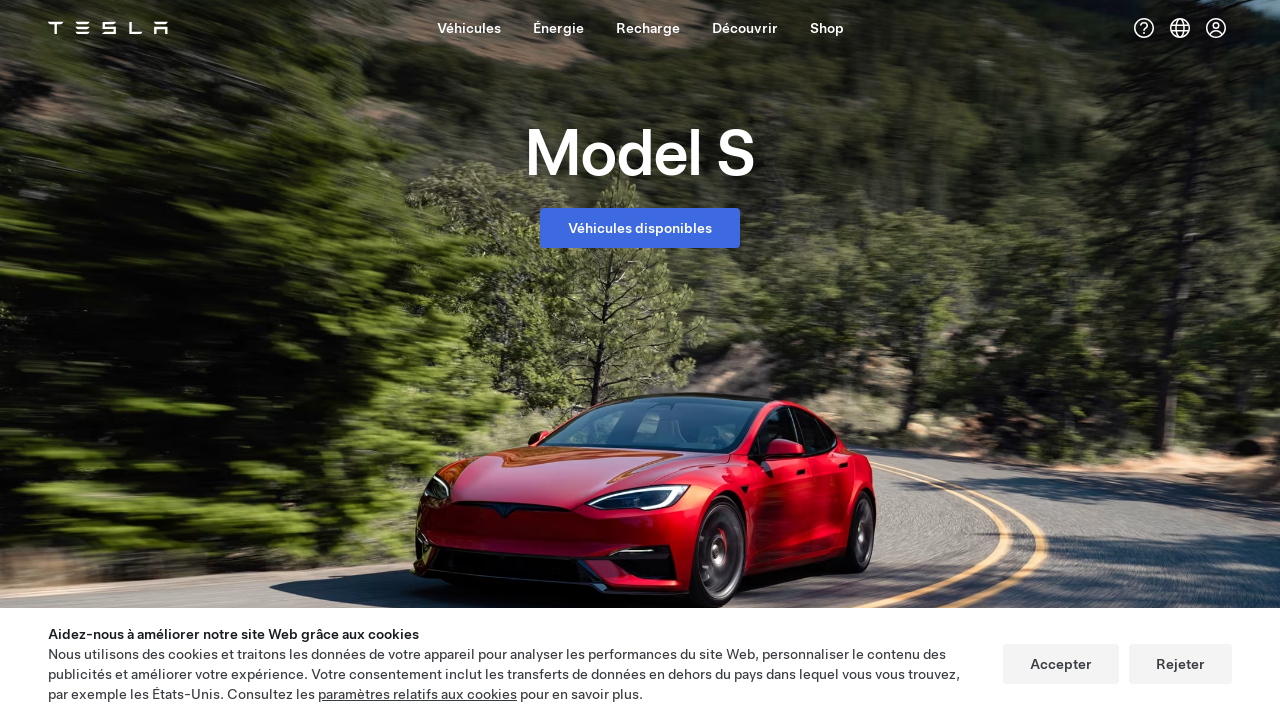

Scrolled to the bottom of the page using End key
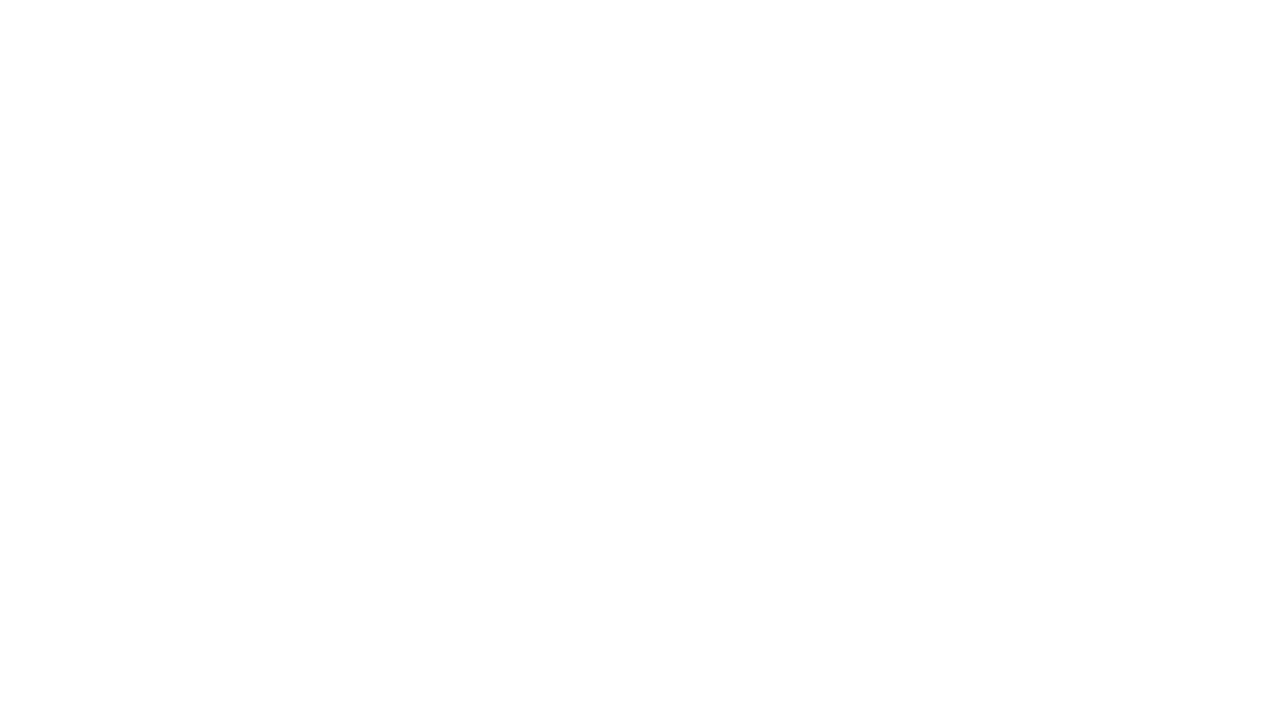

Waited 2 seconds for scroll animation to complete
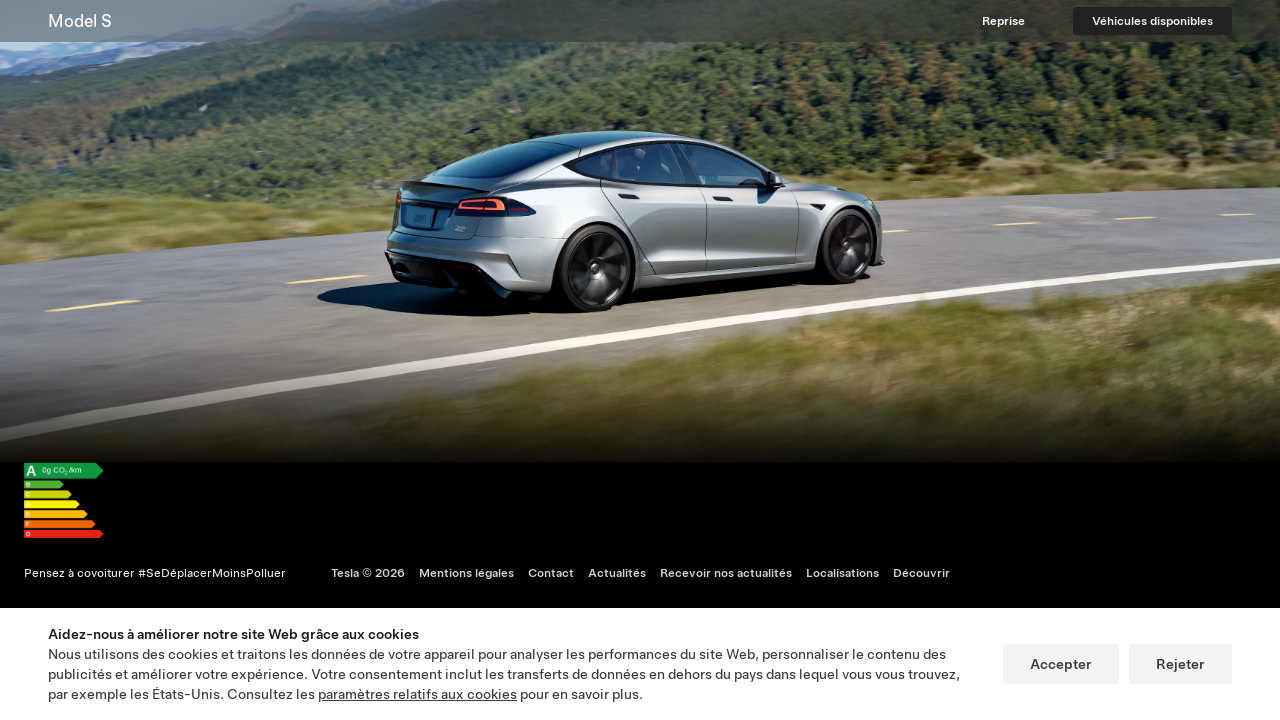

Clicked on the locations link in the footer at (842, 573) on a[href='/fr_fr/findus/list']
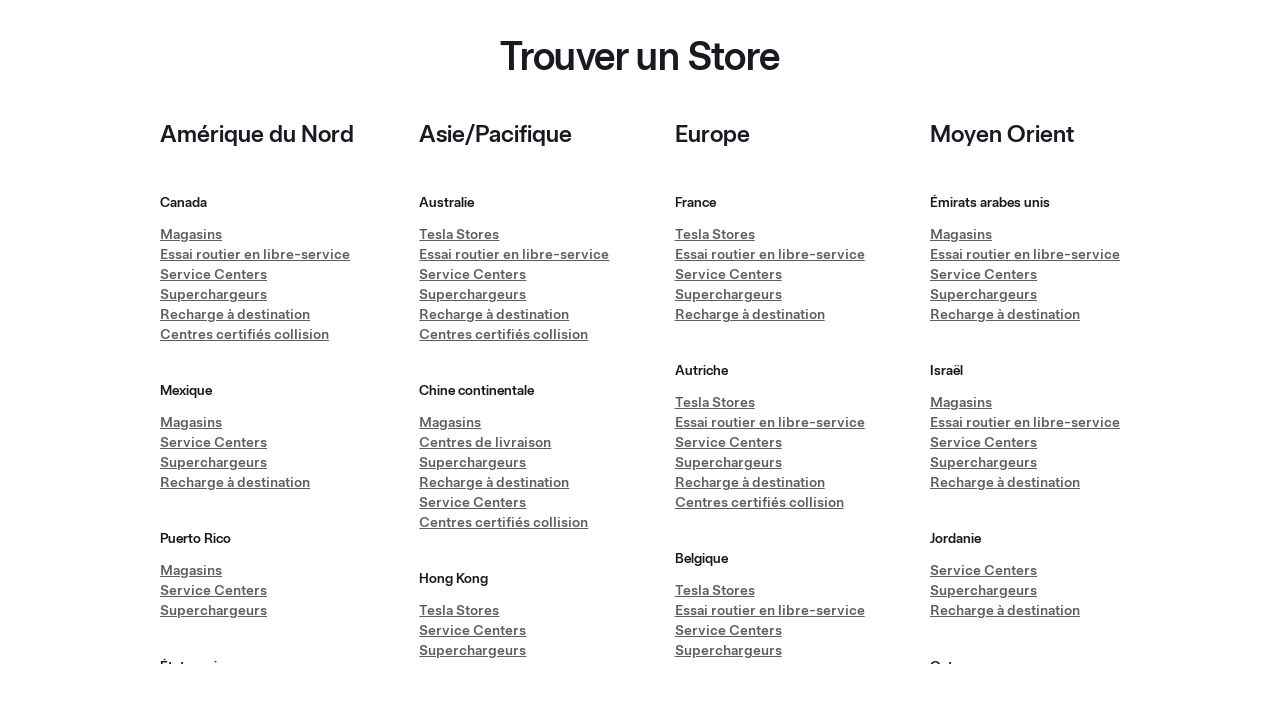

Waited for page navigation to complete (networkidle)
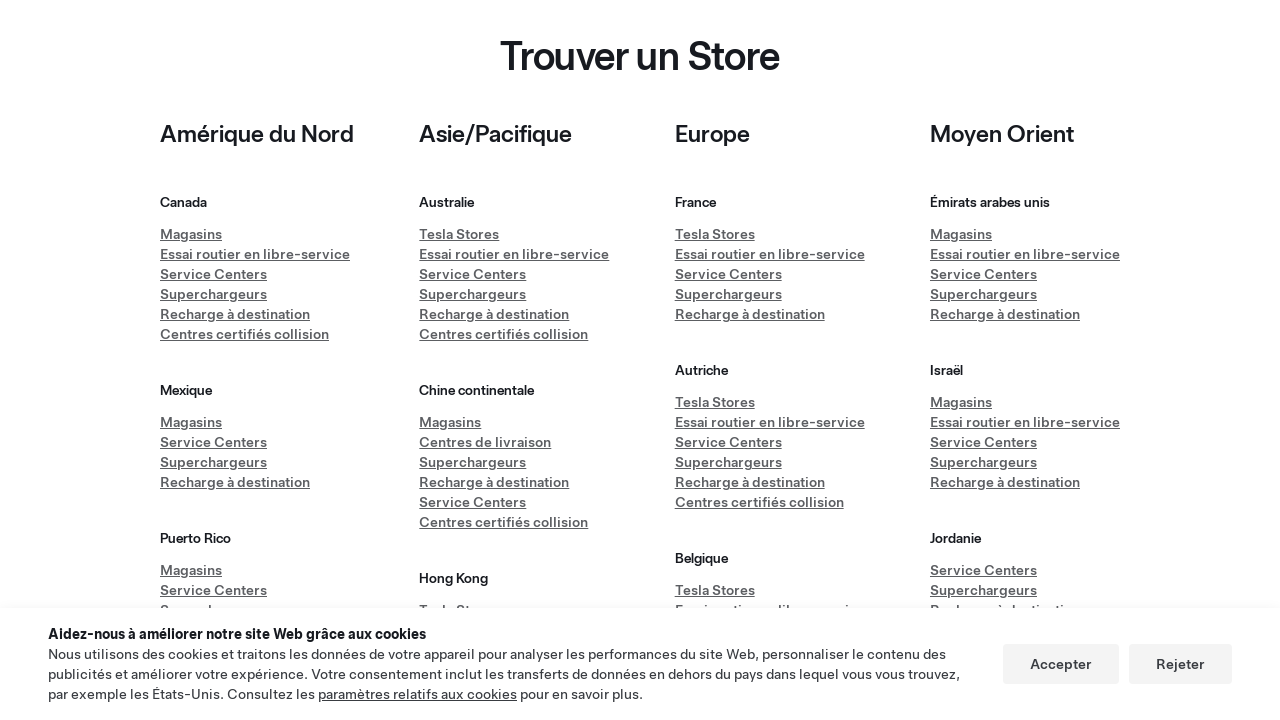

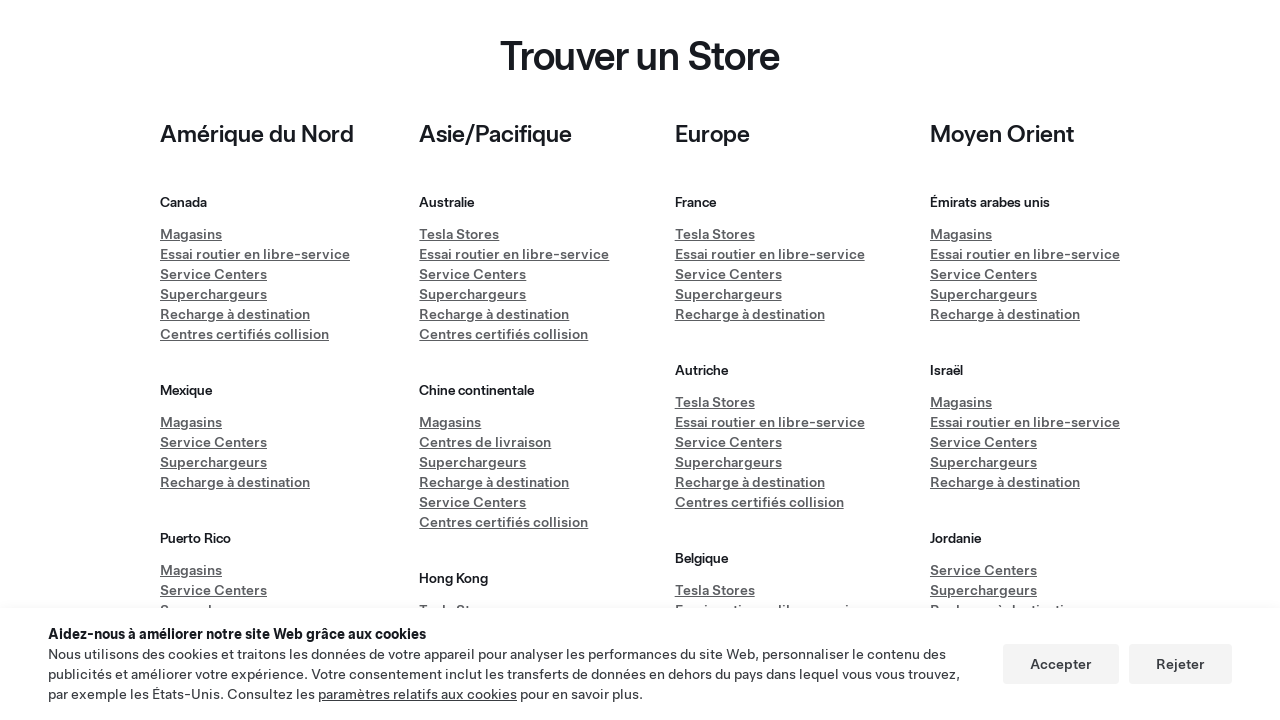